Verifies that the Verified By Visa logo is present on the MTS Belarus website payment section

Starting URL: https://www.mts.by/

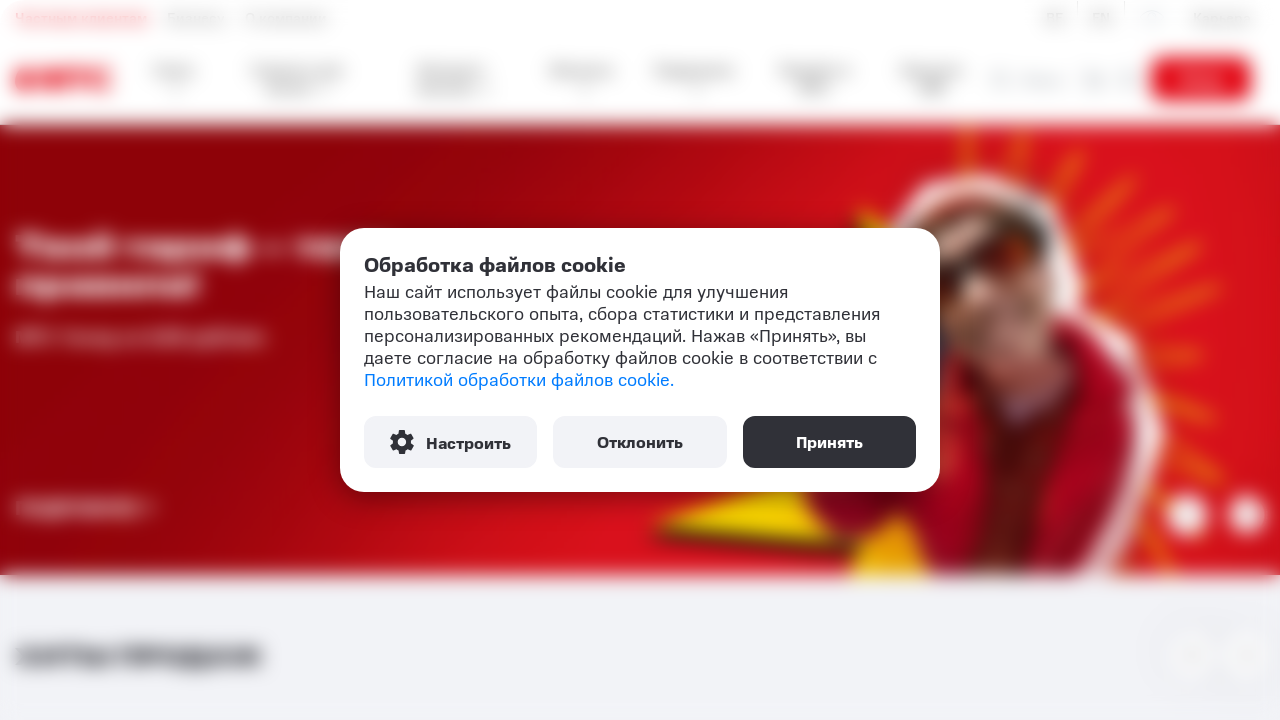

Navigated to MTS Belarus website
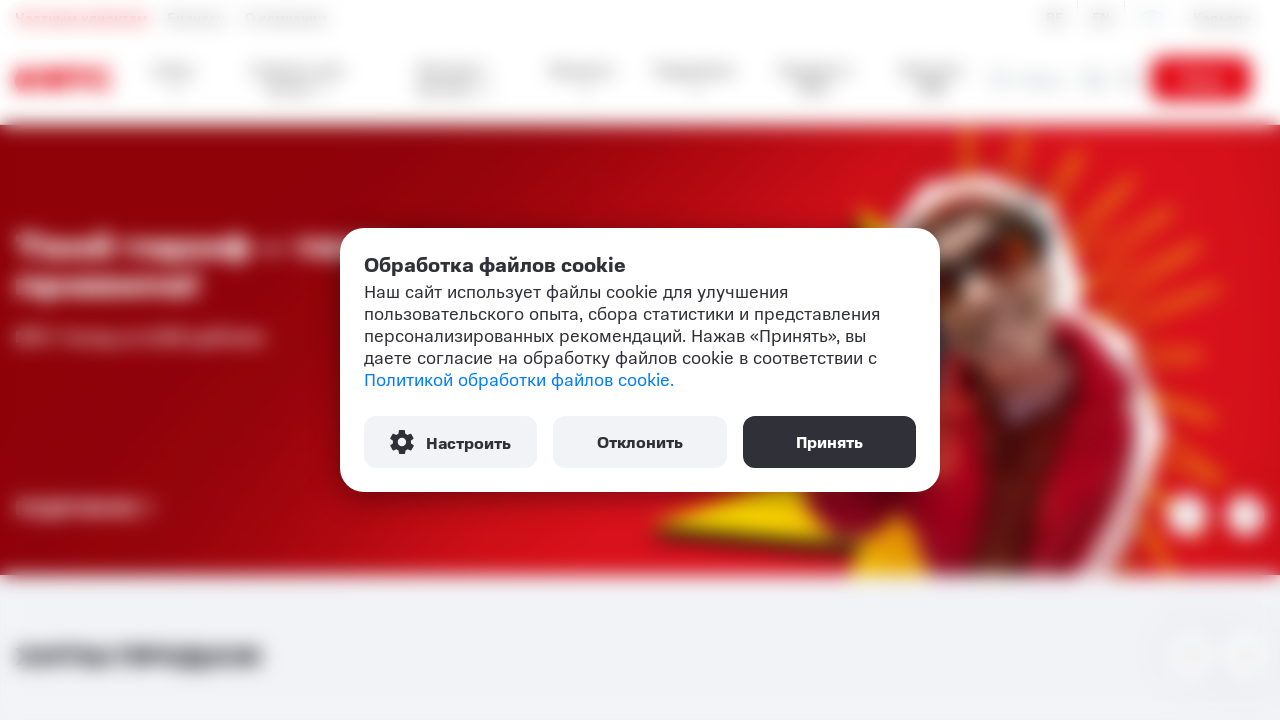

Located Verified By Visa logo element
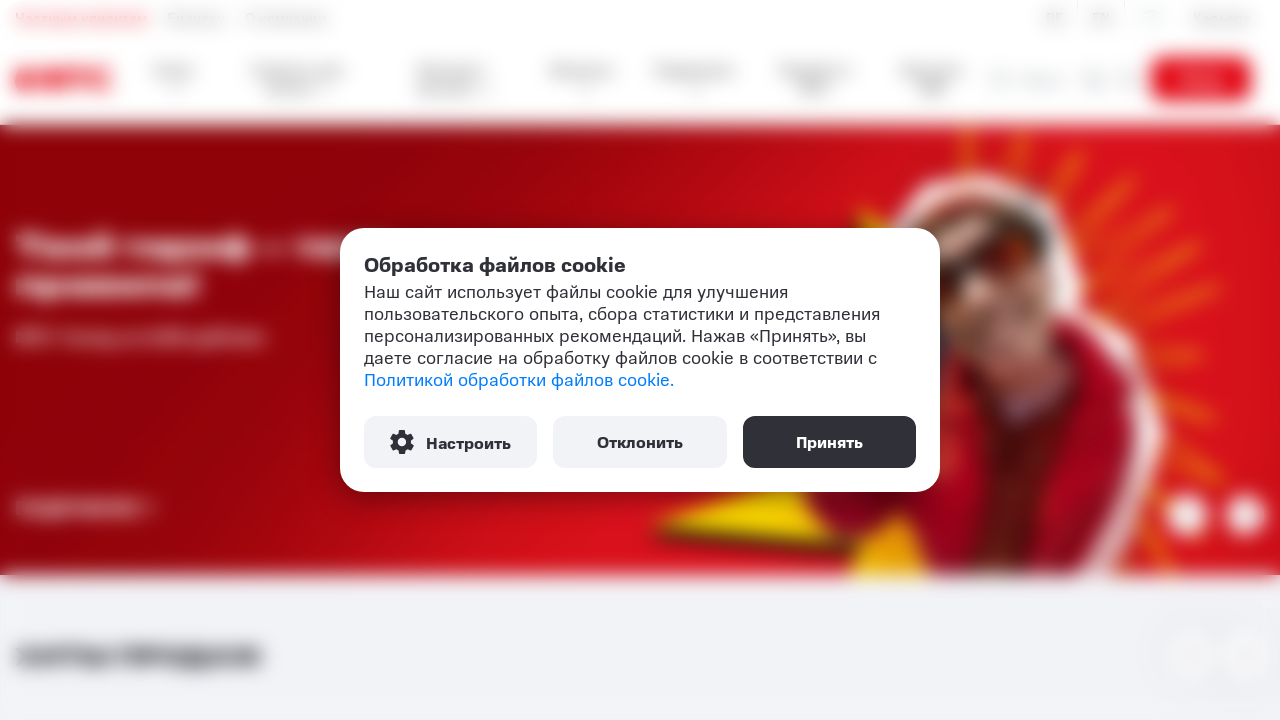

Waited for Verified By Visa logo to be visible
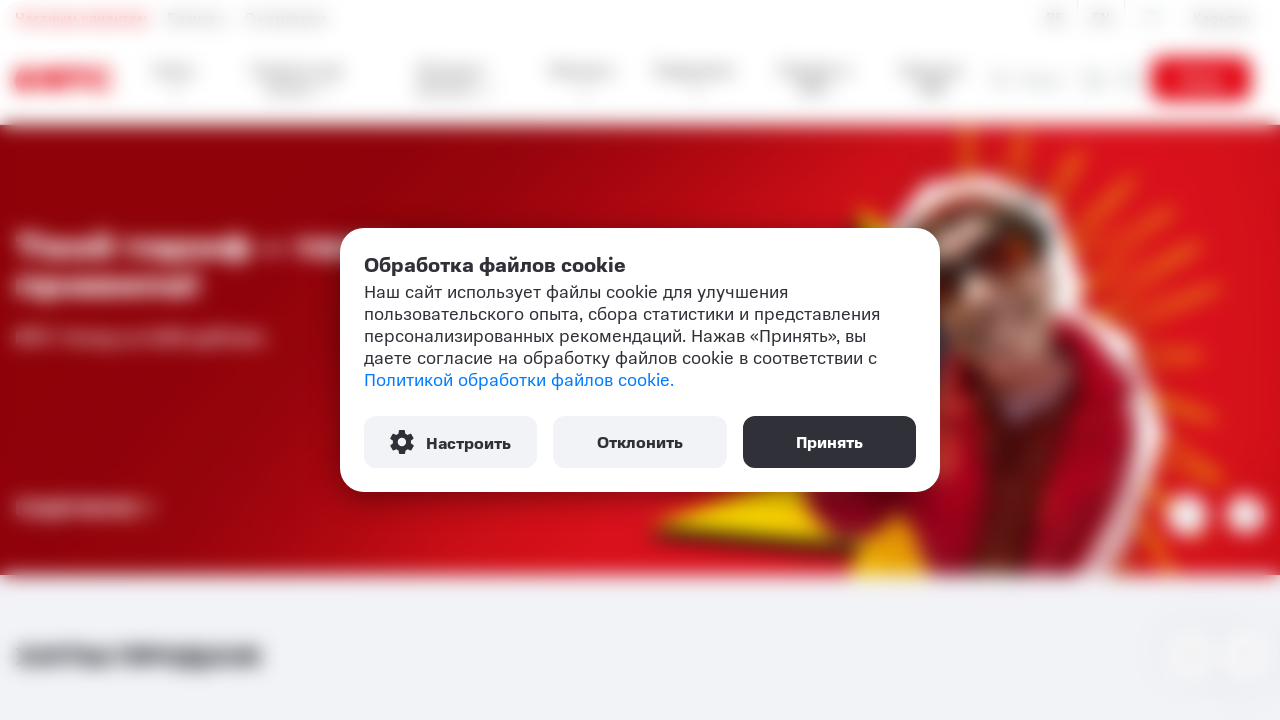

Retrieved alt attribute from Verified By Visa logo
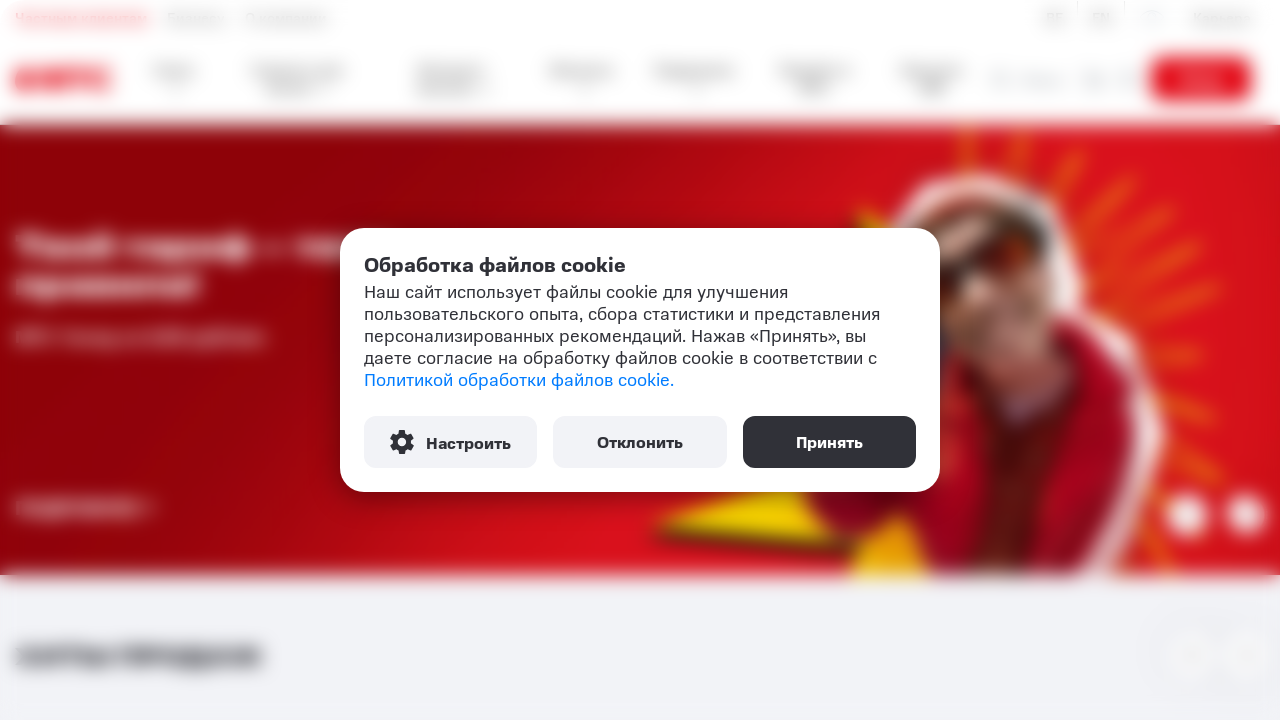

Verified that Verified By Visa logo alt text matches expected value
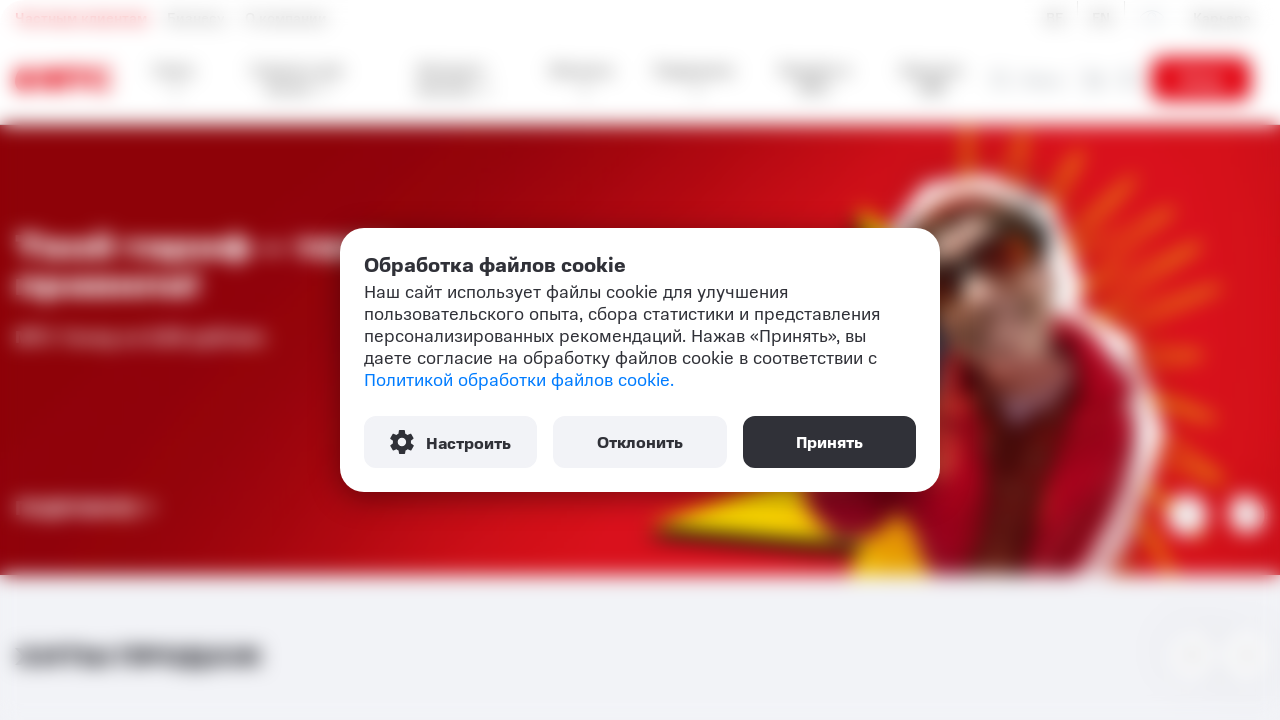

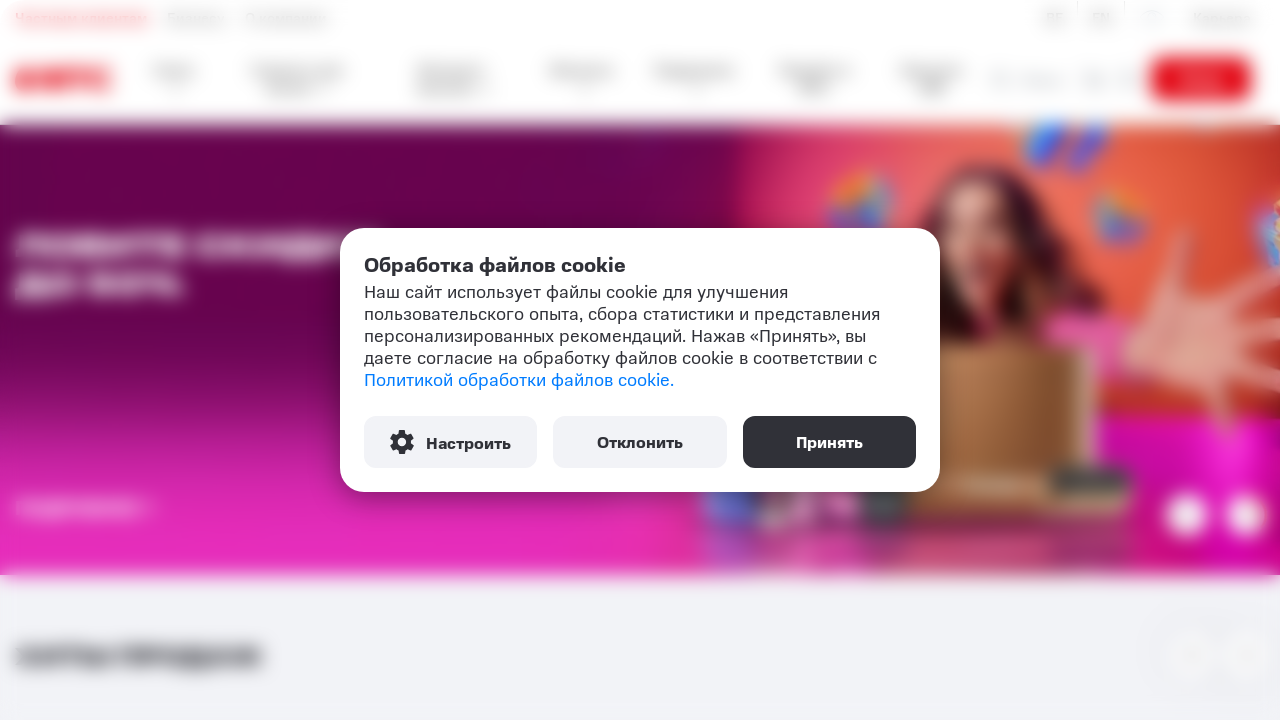